Navigates to Rolex website and verifies the page loads

Starting URL: https://www.rolex.com/

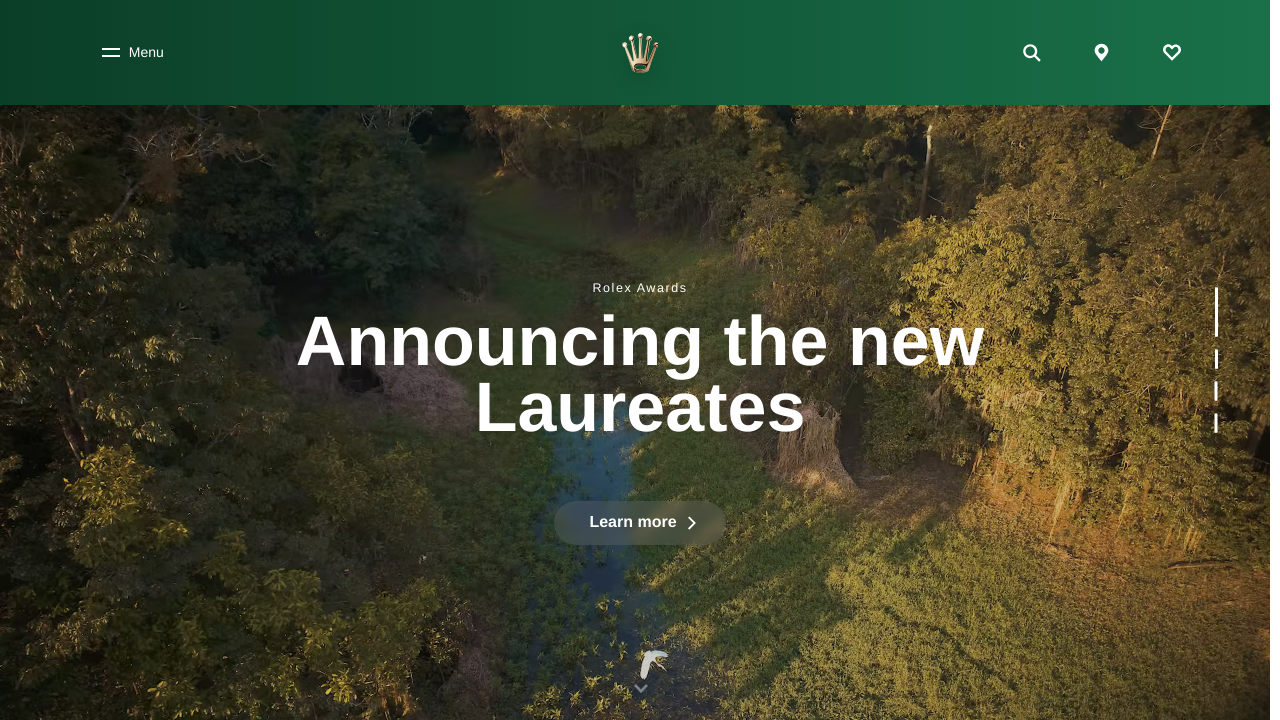

Waited for page to reach networkidle state
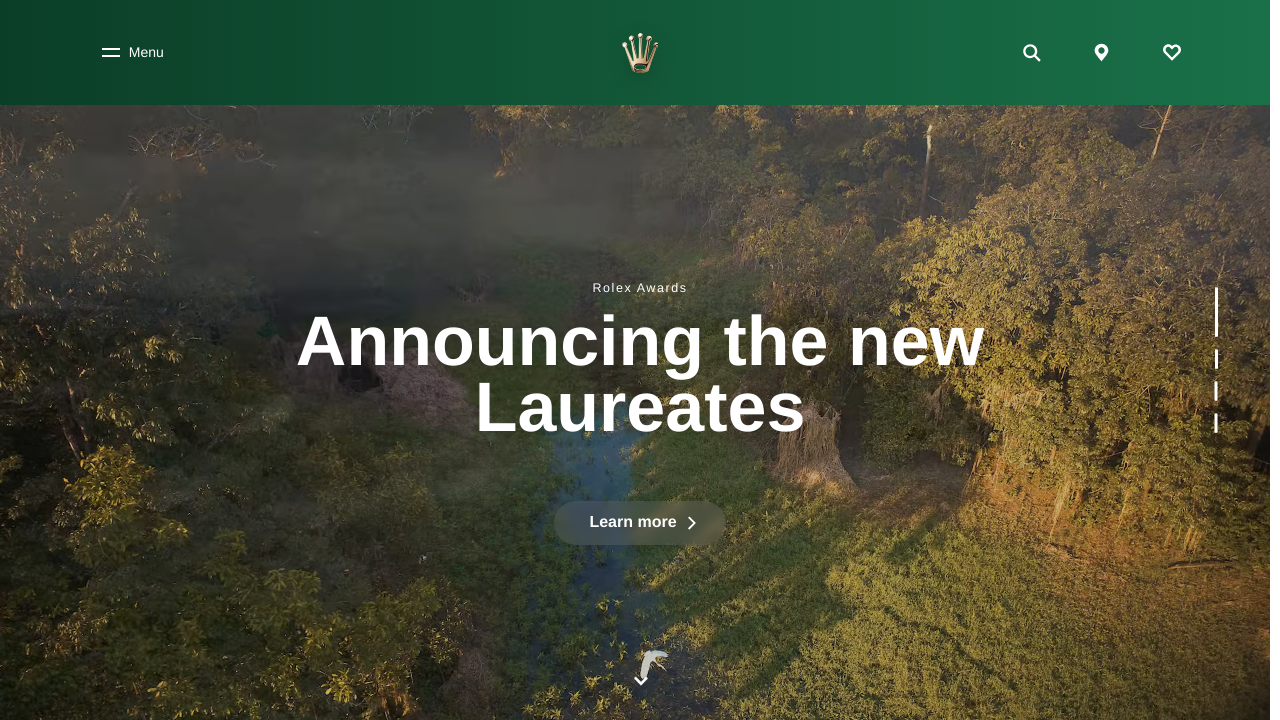

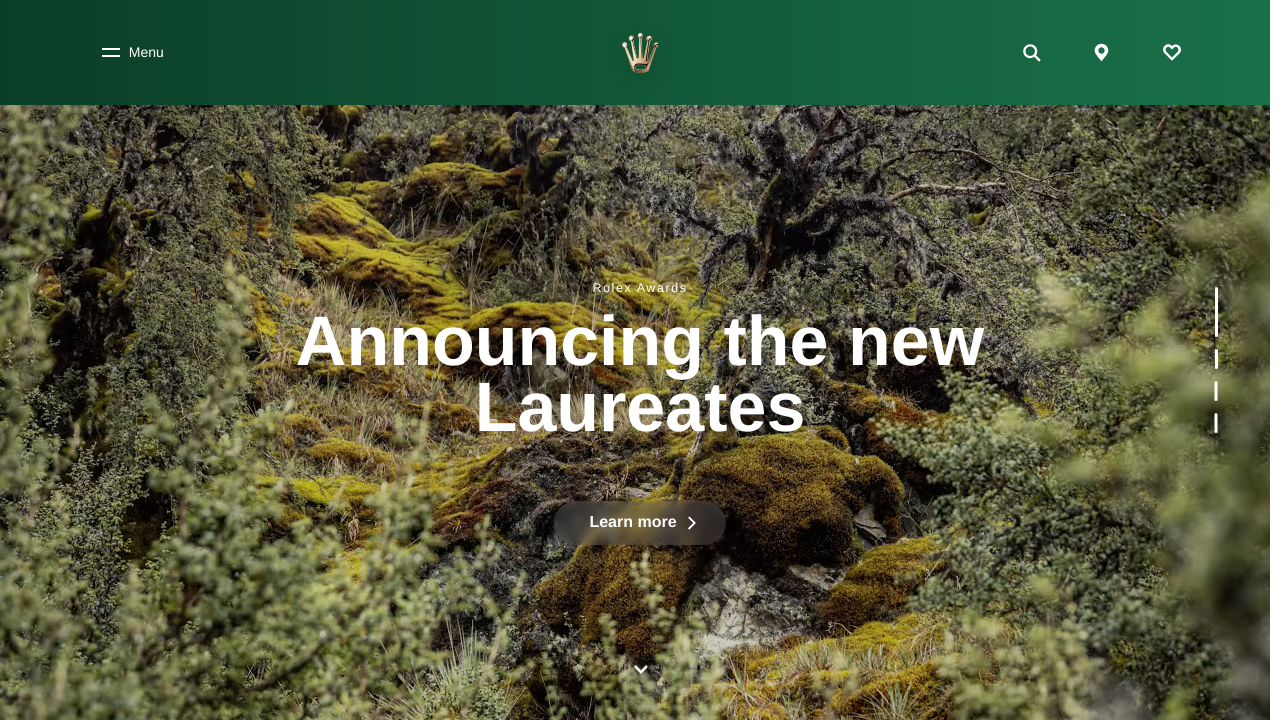